Tests navigation through product categories on the Danube web shop by clicking on Crime & Thrillers, Sci-Fi, and Fantasy category links

Starting URL: https://danube-web.shop/

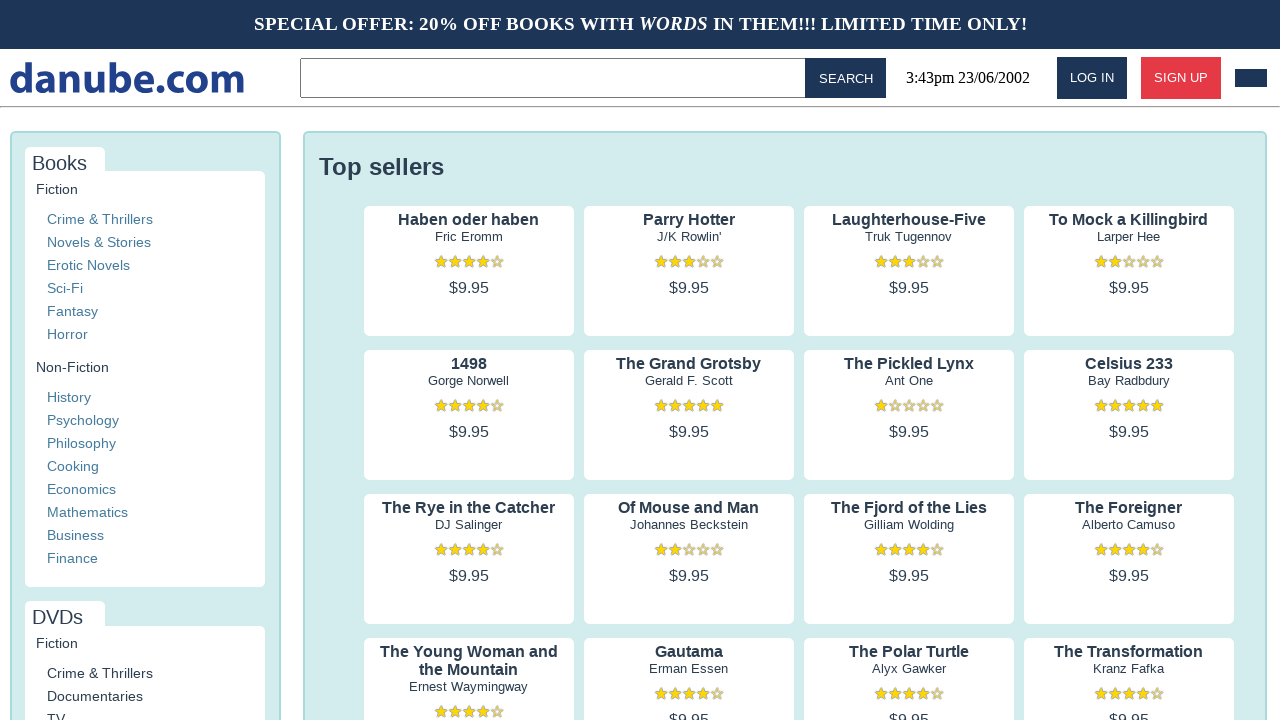

Clicked on Crime & Thrillers category link at (100, 219) on a >> internal:has-text="Crime & Thrillers"i
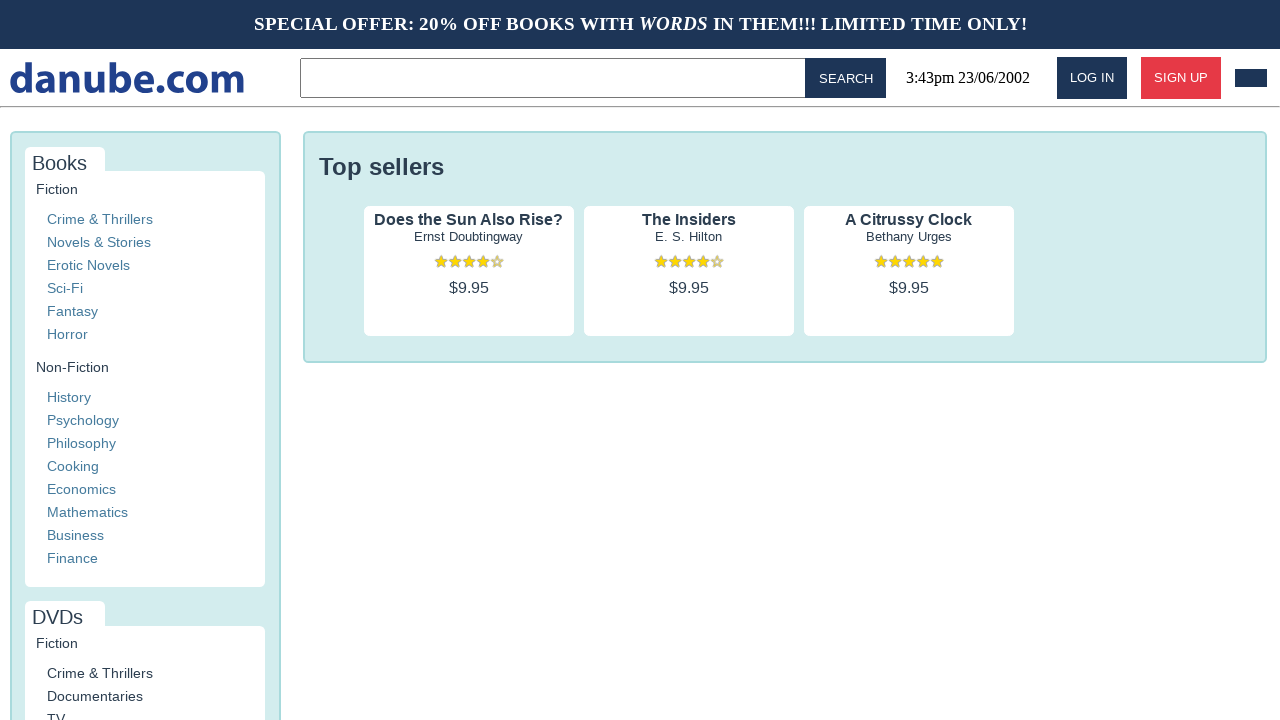

Clicked on Sci-Fi category link at (65, 288) on a >> internal:has-text="Sci-Fi"i
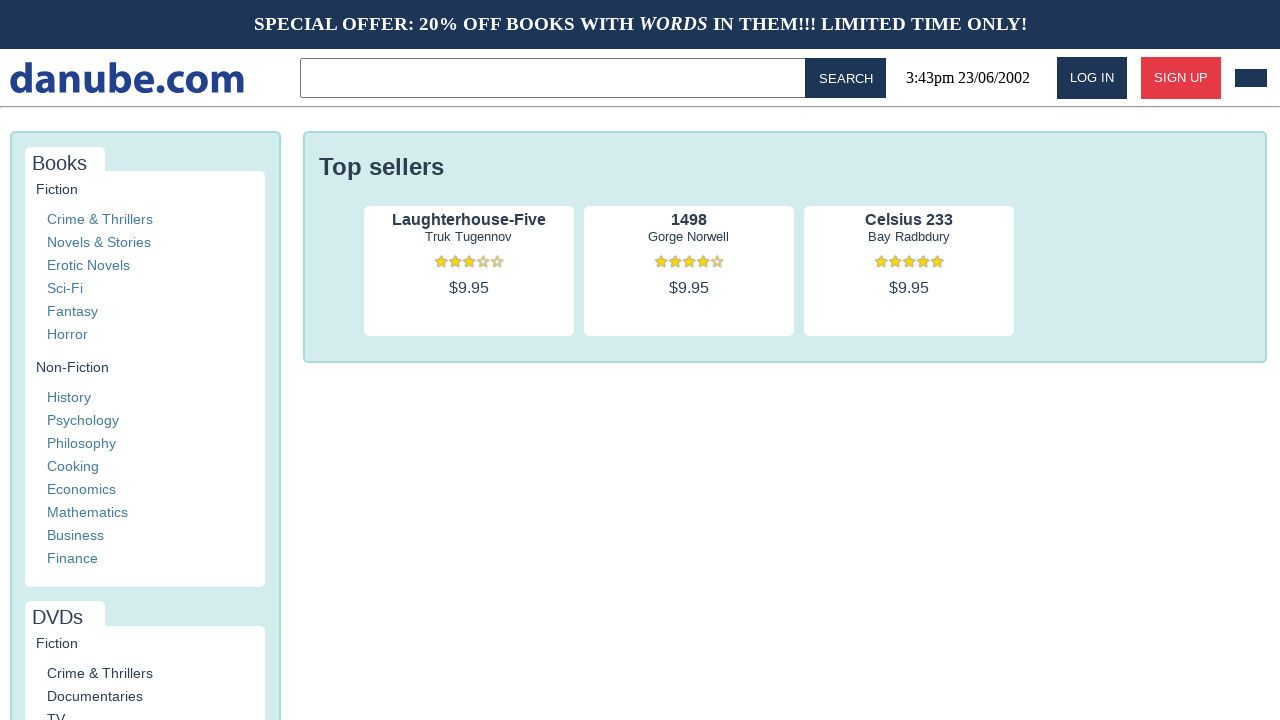

Clicked on Fantasy category link at (72, 311) on a >> internal:has-text="Fantasy"i
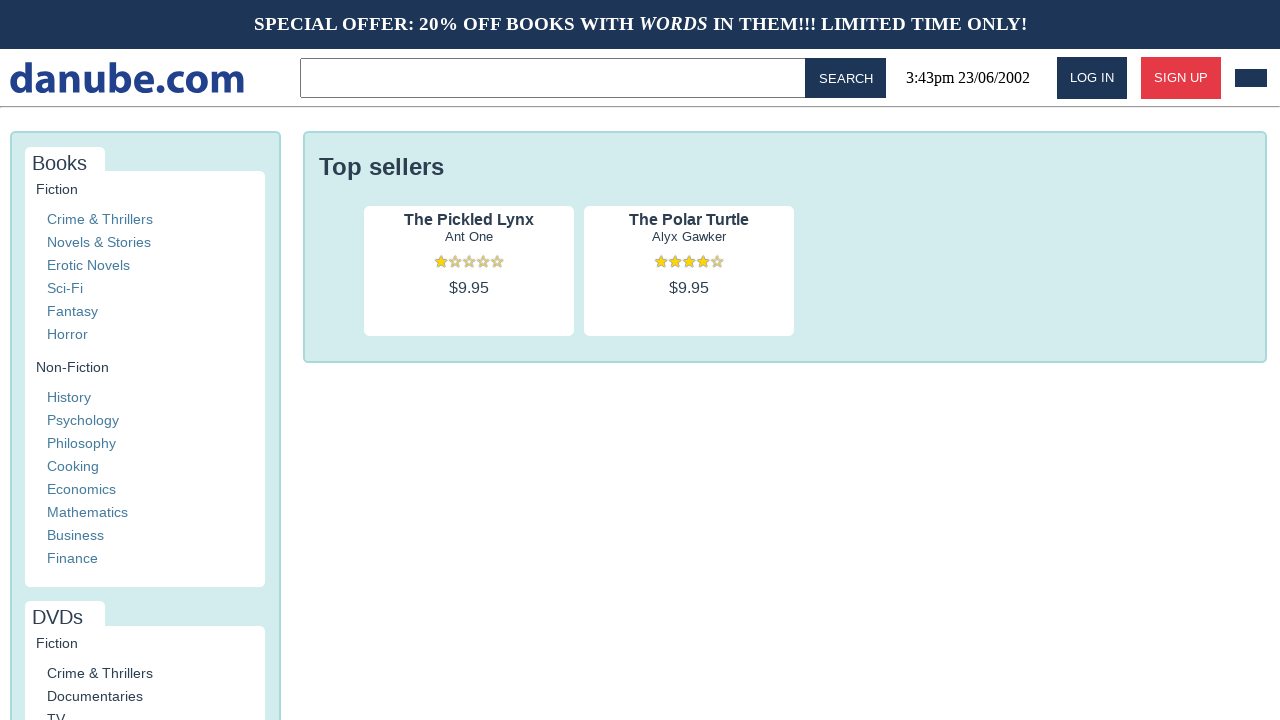

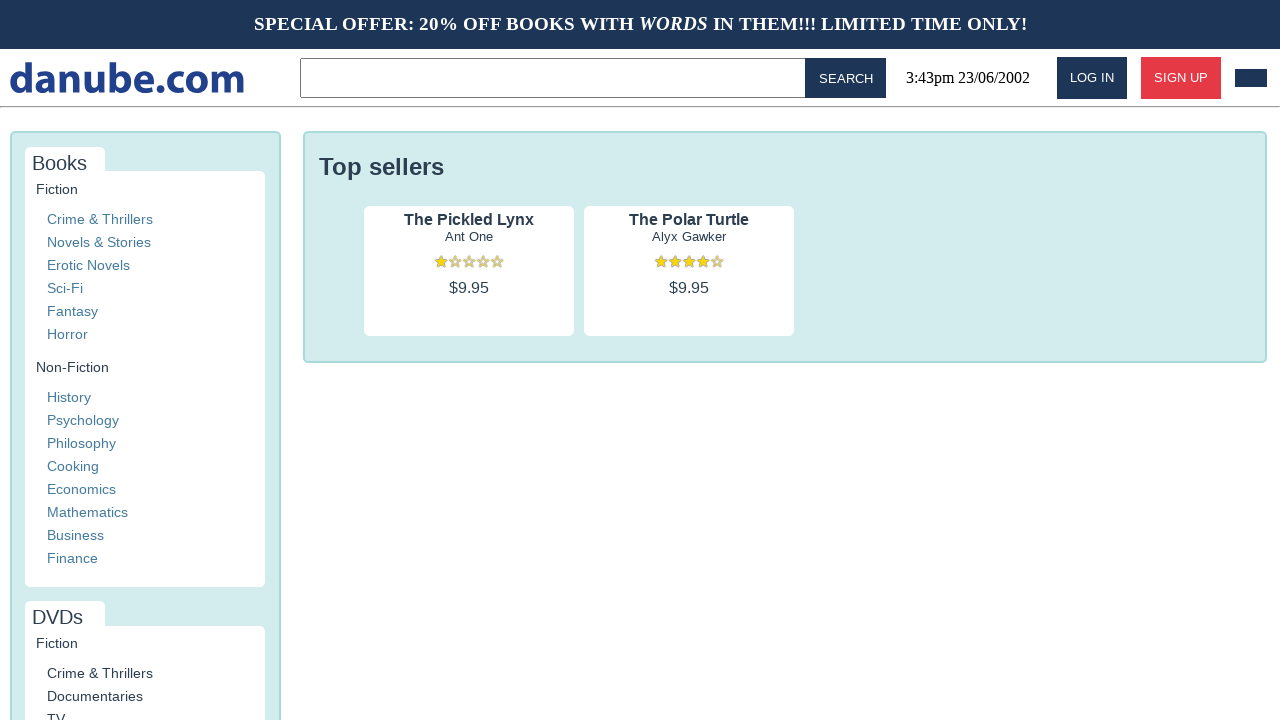